Tests various WebElement methods on Gmail's login page by interacting with the email input field and retrieving its properties

Starting URL: http://www.gmail.com

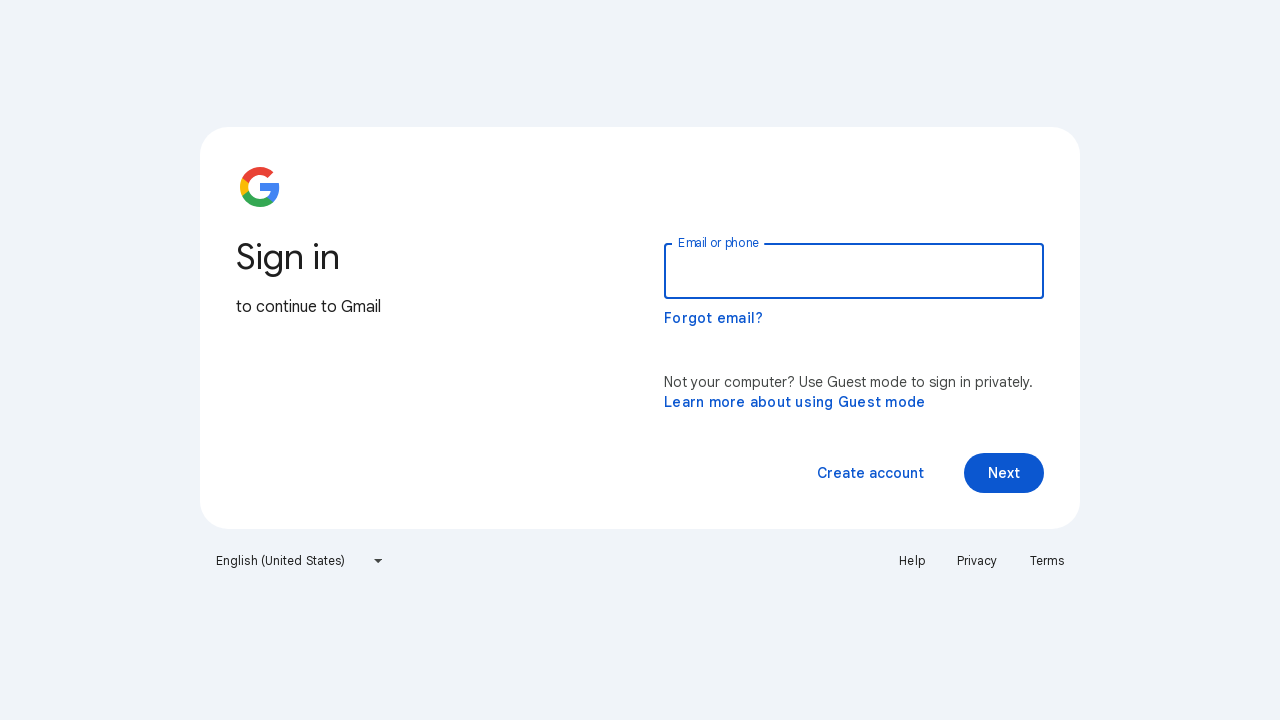

Located email input field with ID 'identifierId'
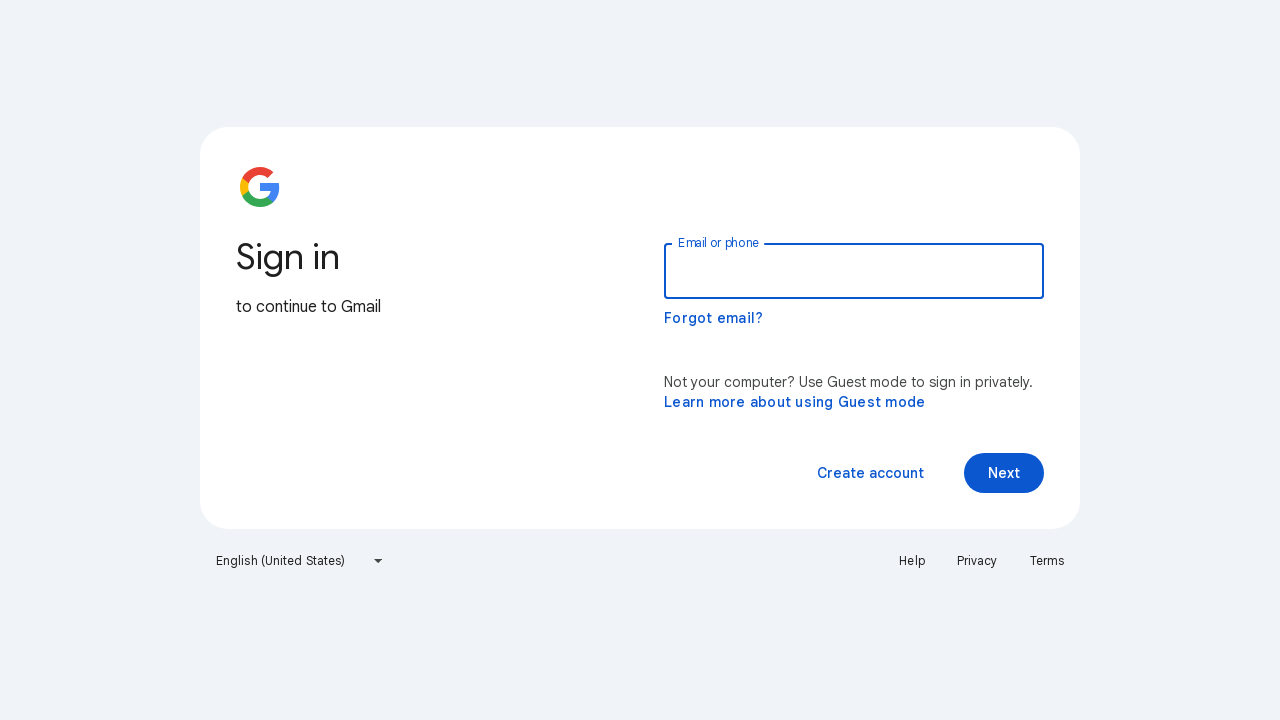

Filled email field with 'Sushant' on #identifierId
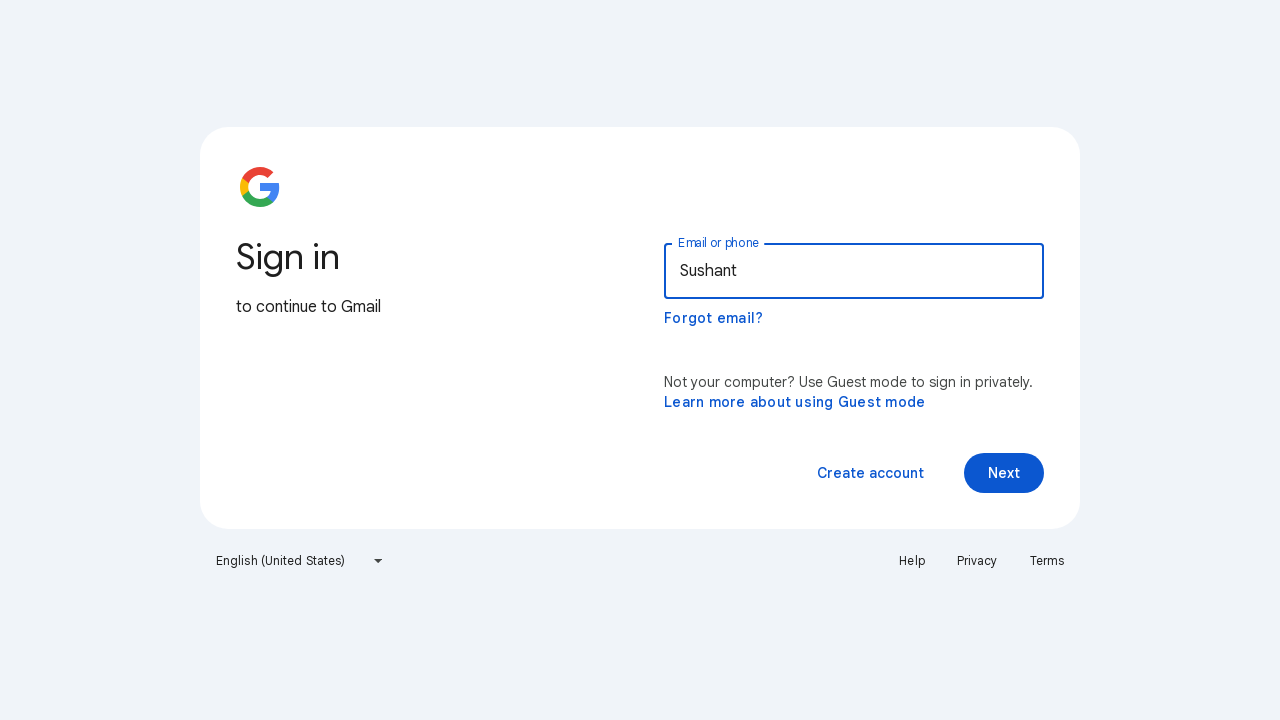

Verified email field is visible
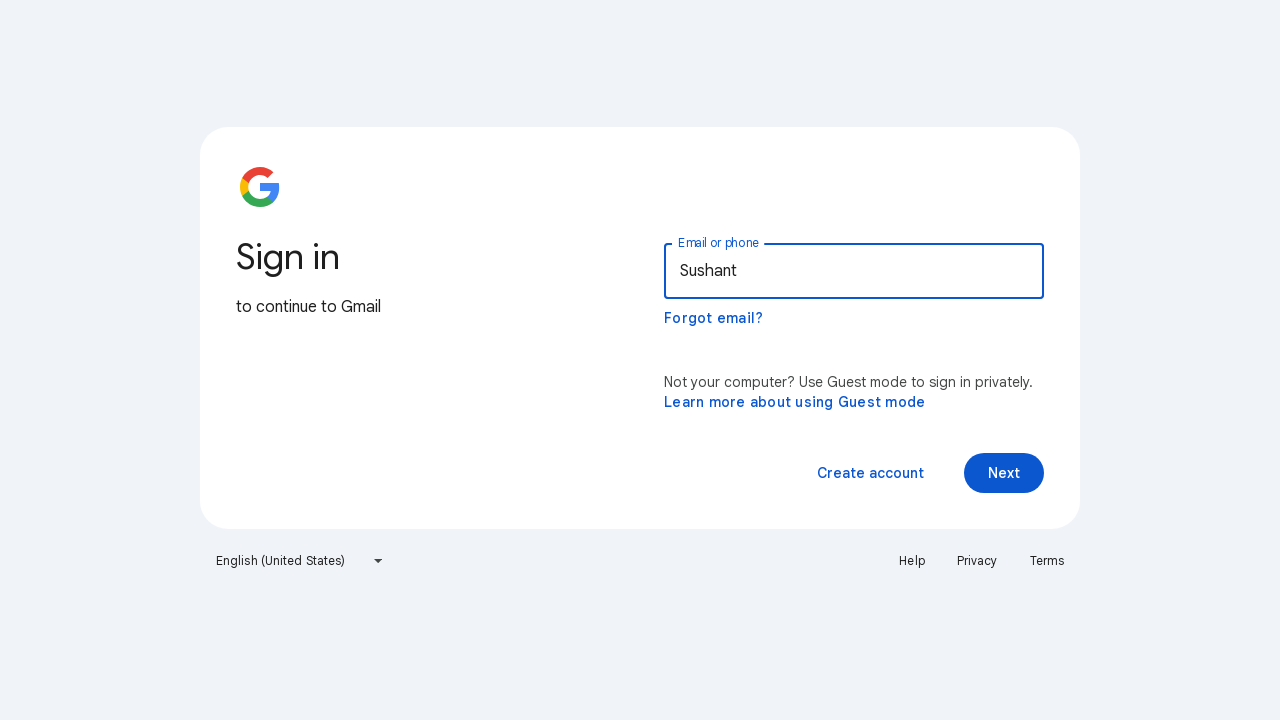

Verified email field is enabled
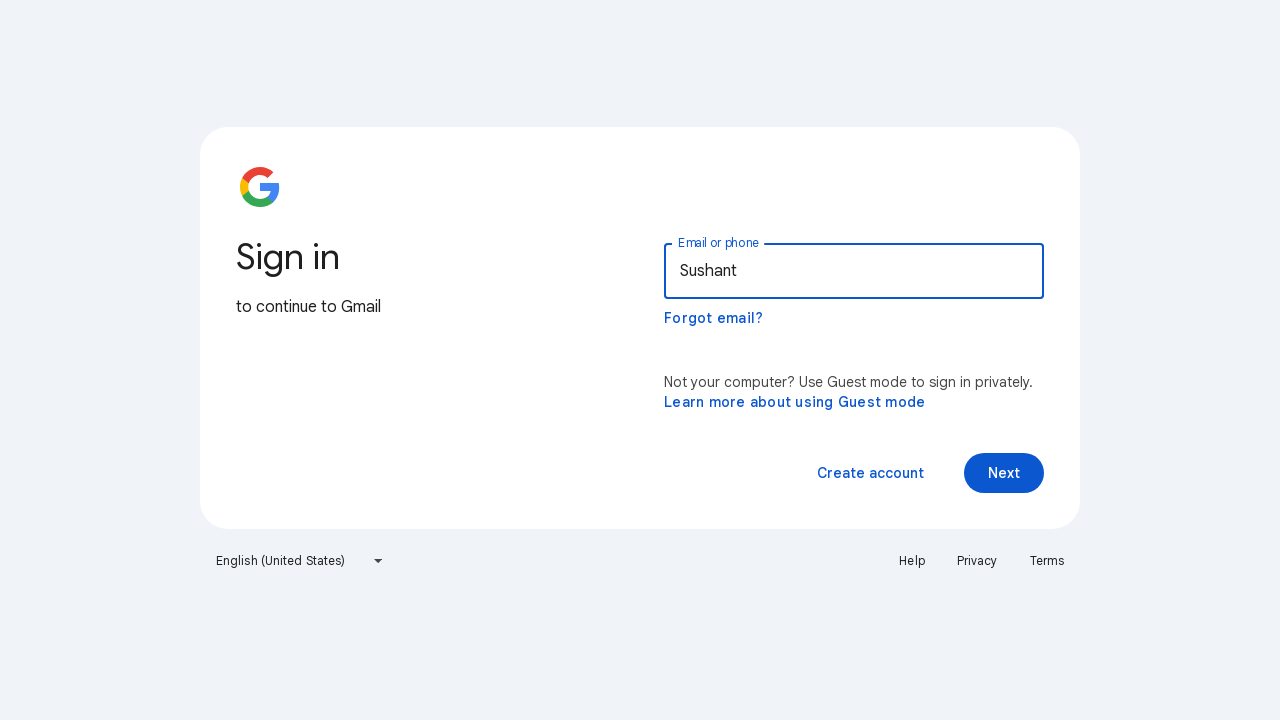

Retrieved tag name of email field
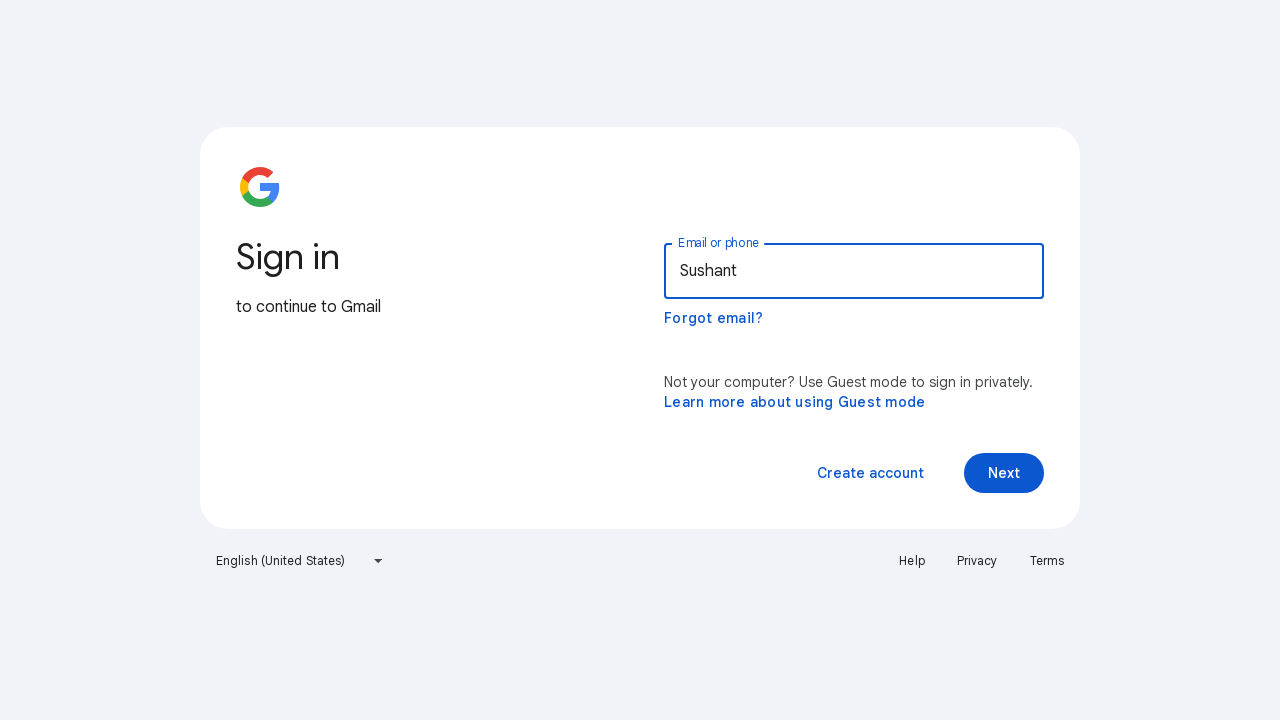

Retrieved bounding box location of email field
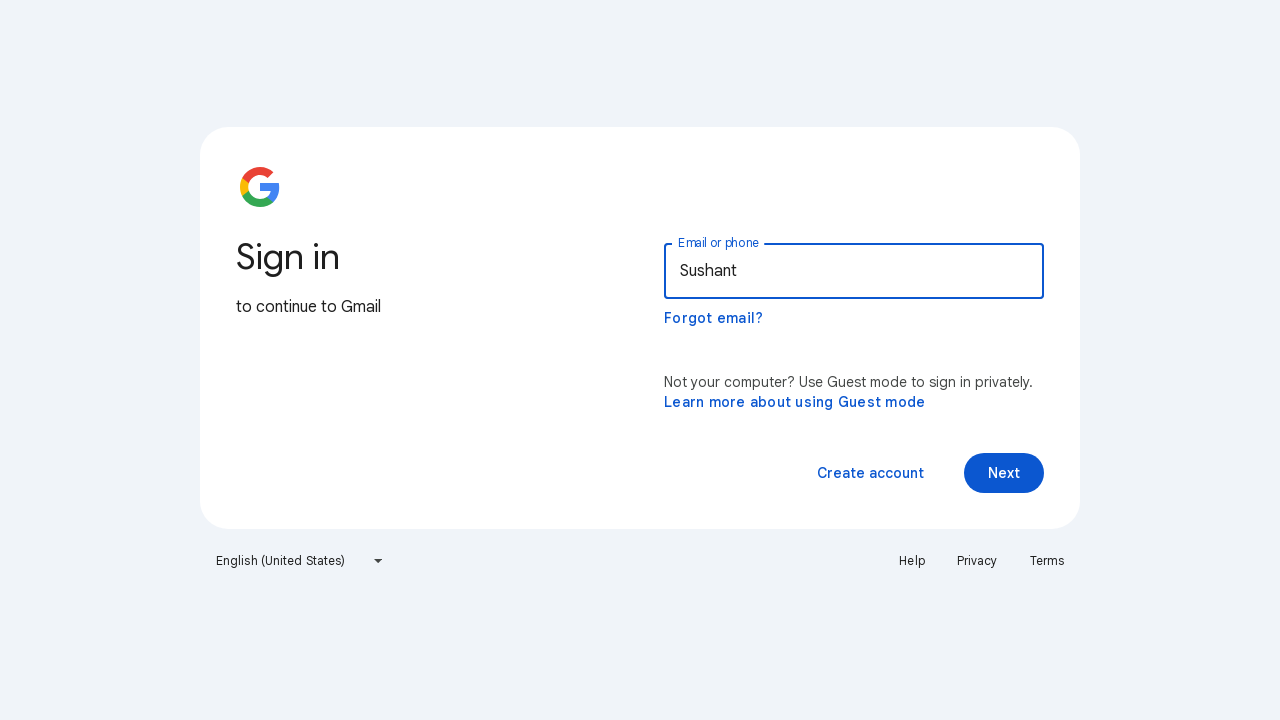

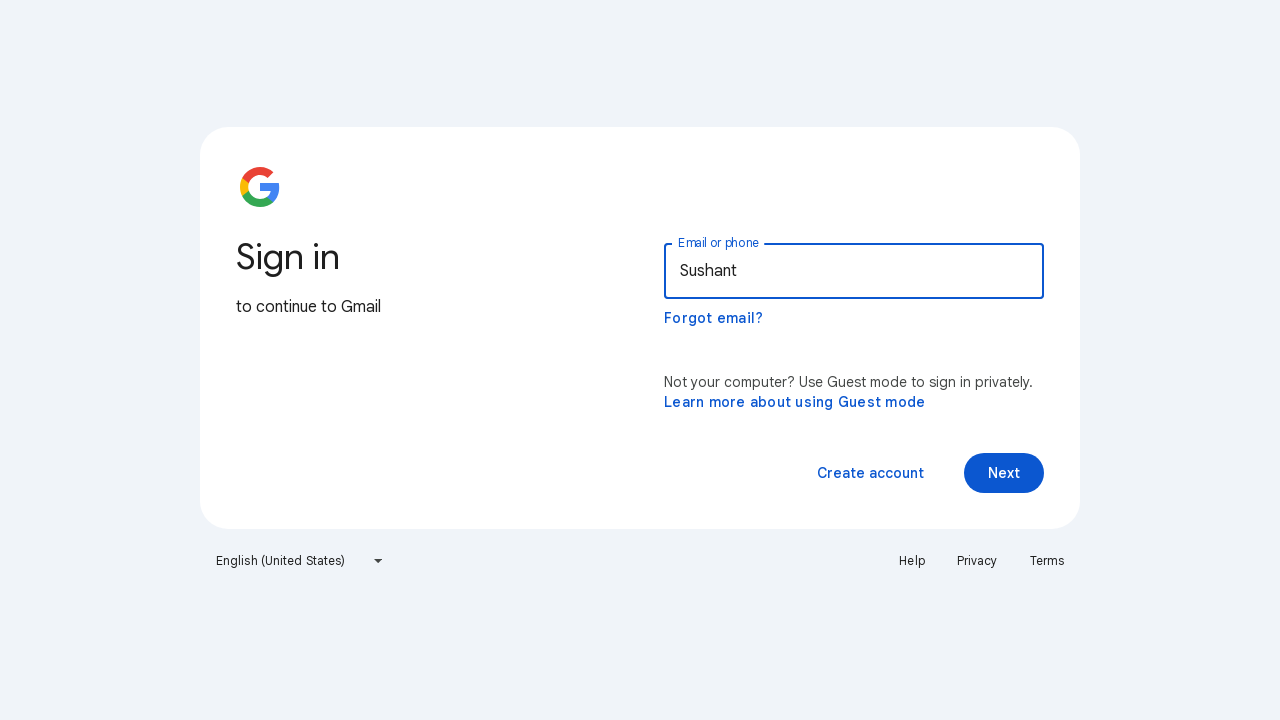